Tests marking all todo items as completed using the toggle all checkbox

Starting URL: https://demo.playwright.dev/todomvc

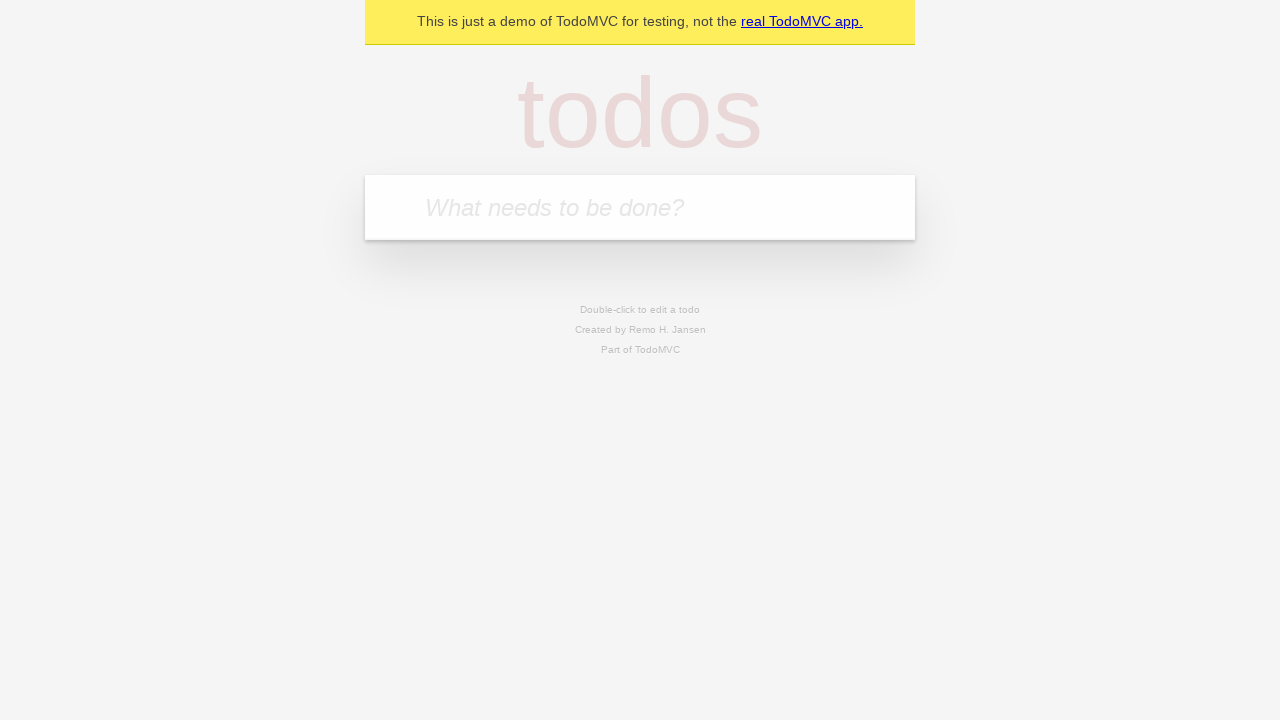

Filled todo input with 'buy some cheese' on internal:attr=[placeholder="What needs to be done?"i]
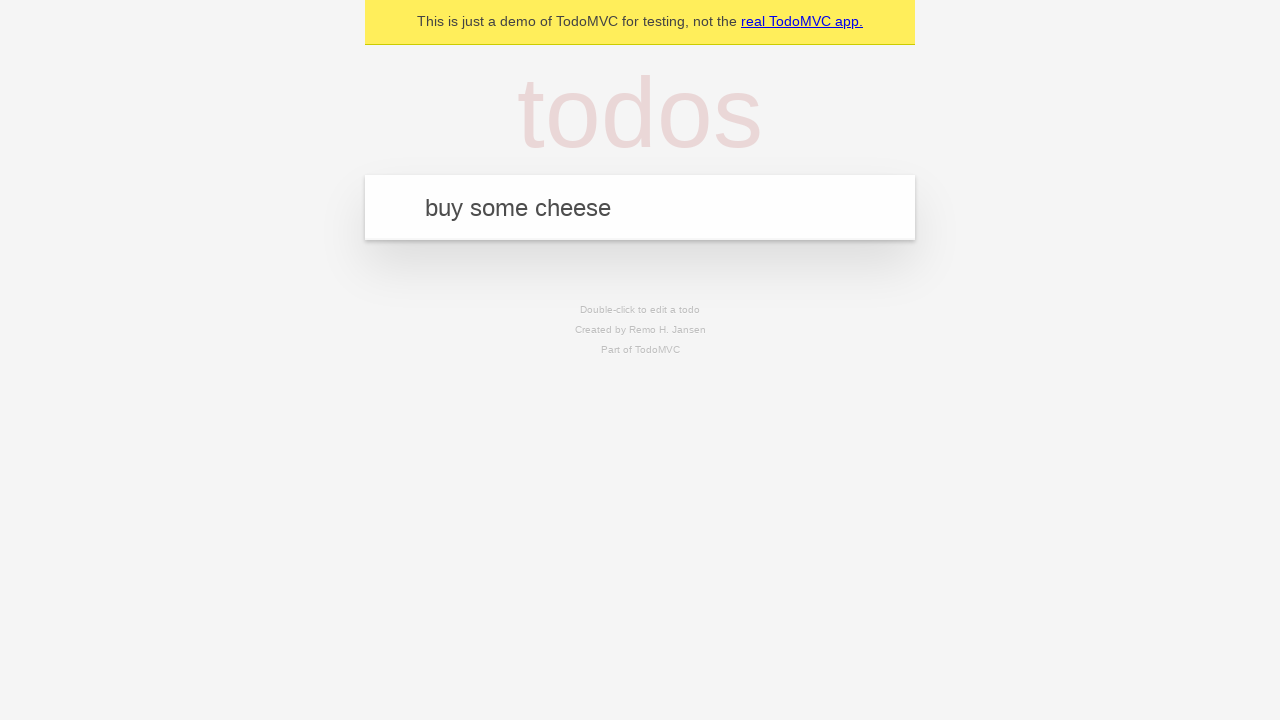

Pressed Enter to create first todo on internal:attr=[placeholder="What needs to be done?"i]
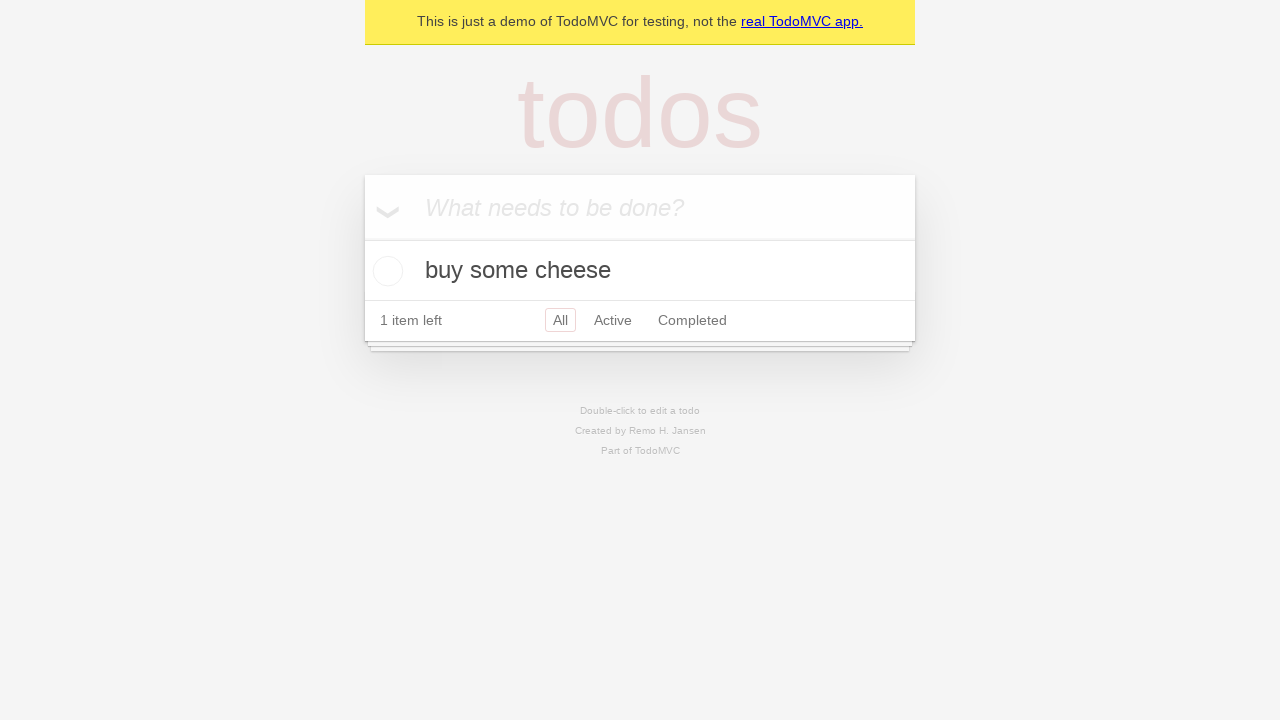

Filled todo input with 'feed the cat' on internal:attr=[placeholder="What needs to be done?"i]
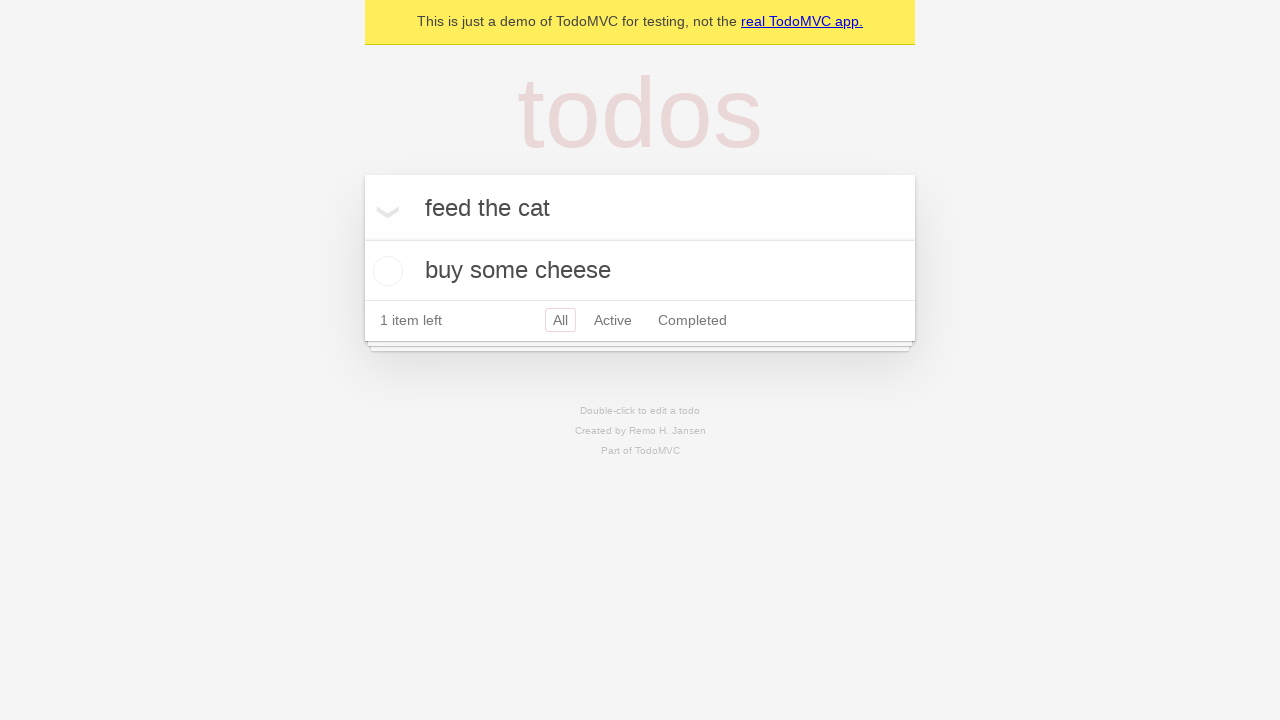

Pressed Enter to create second todo on internal:attr=[placeholder="What needs to be done?"i]
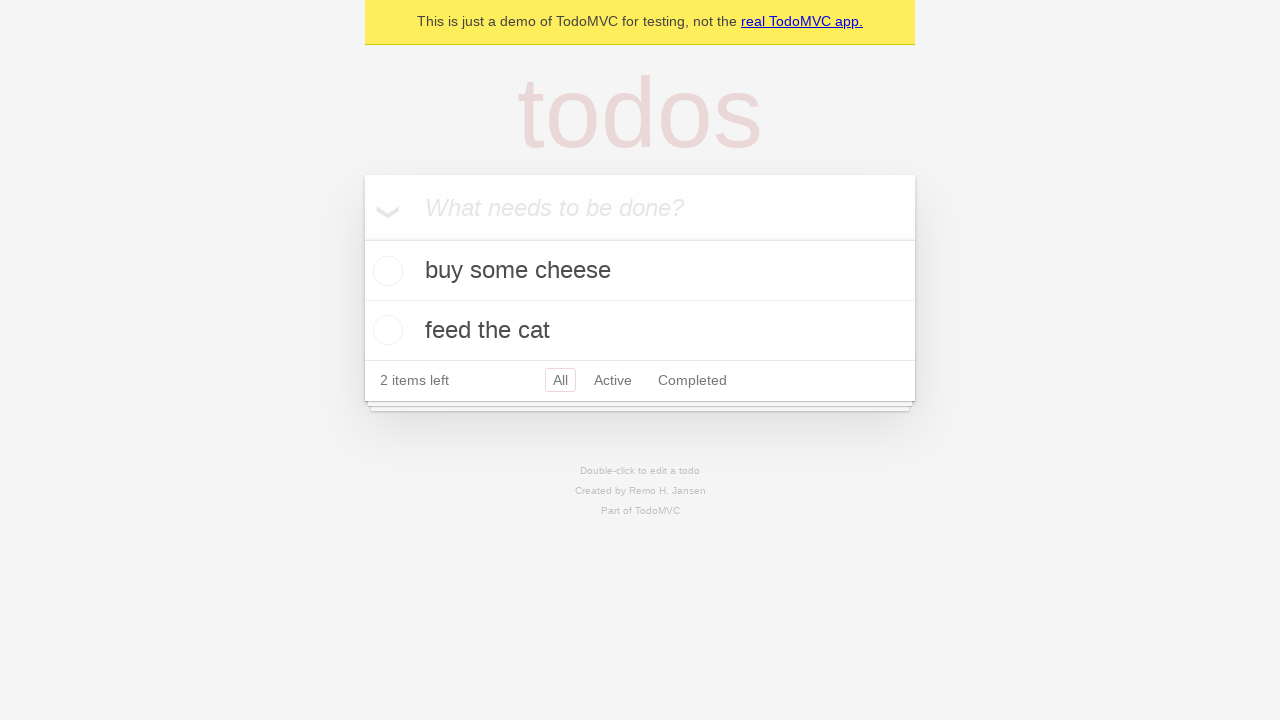

Filled todo input with 'book a doctors appointment' on internal:attr=[placeholder="What needs to be done?"i]
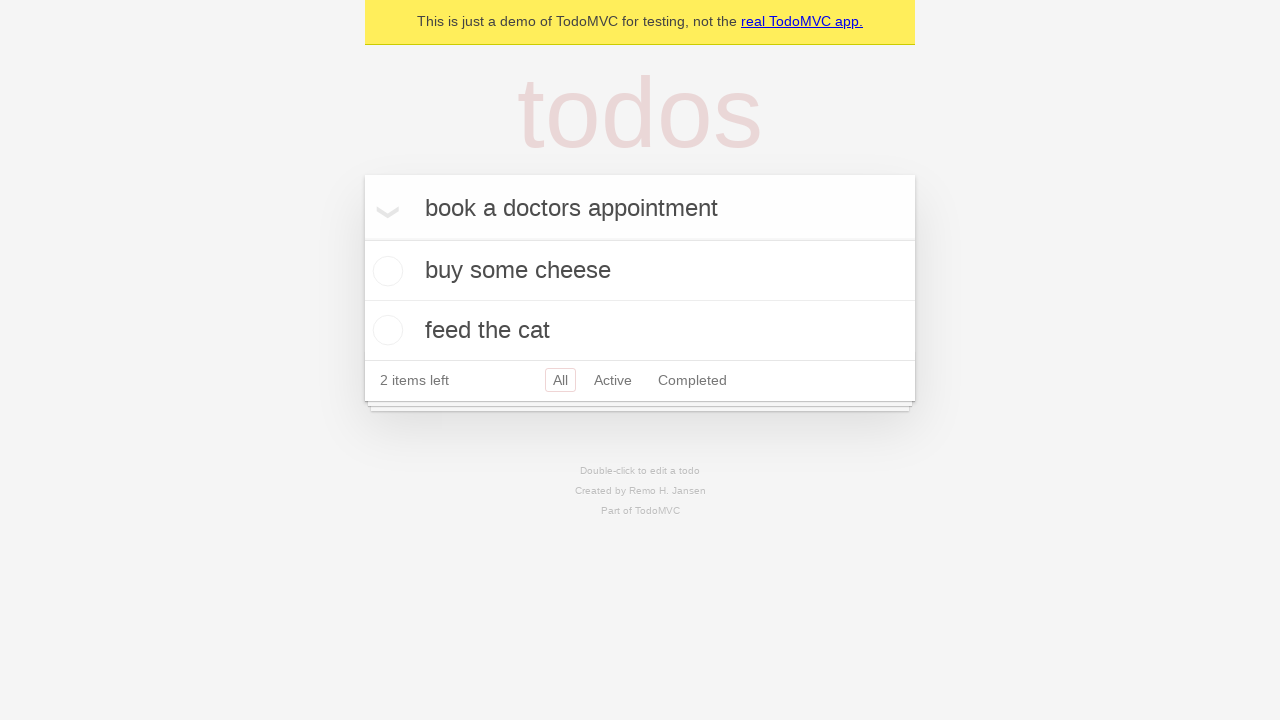

Pressed Enter to create third todo on internal:attr=[placeholder="What needs to be done?"i]
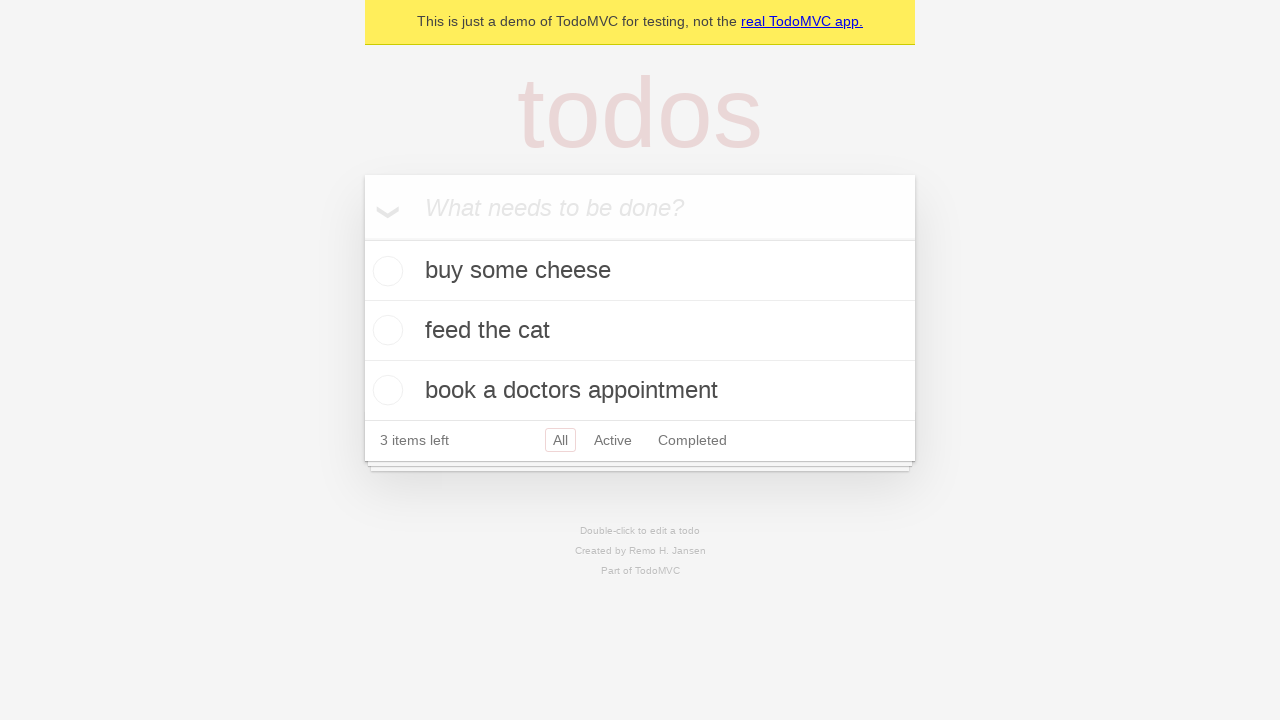

Clicked 'Mark all as complete' checkbox at (362, 238) on internal:label="Mark all as complete"i
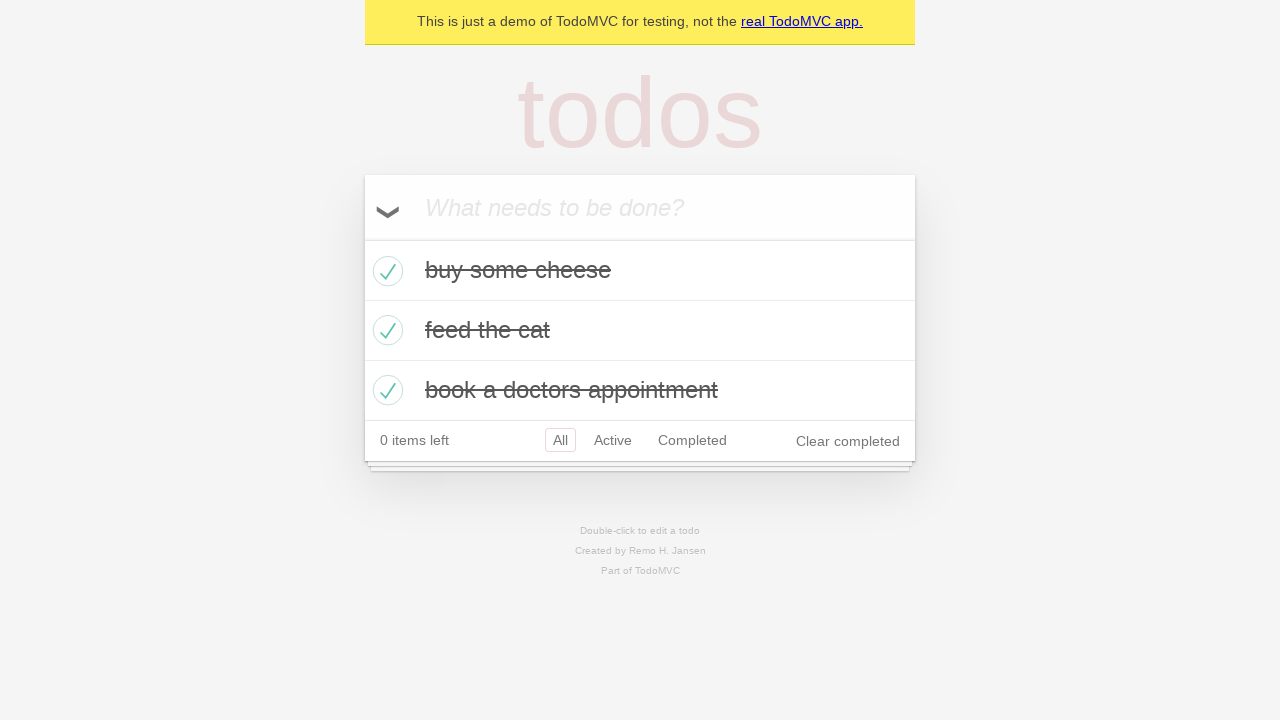

Verified all todo items are marked as completed
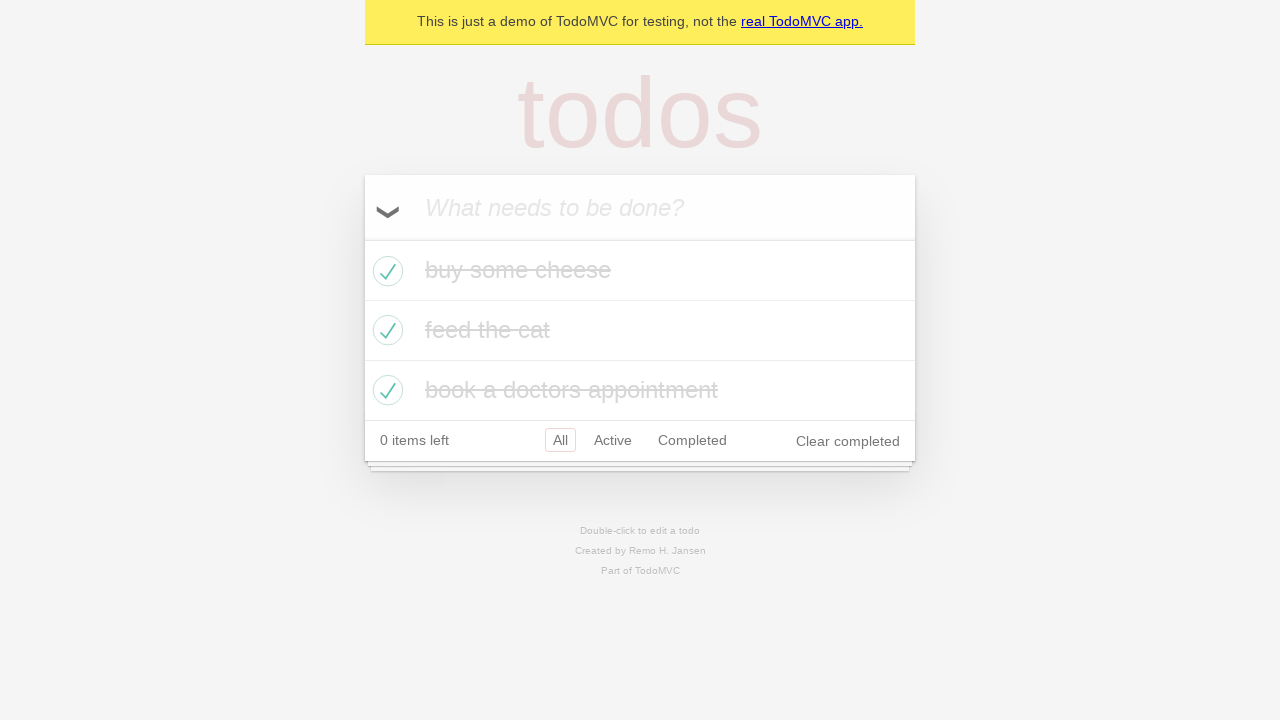

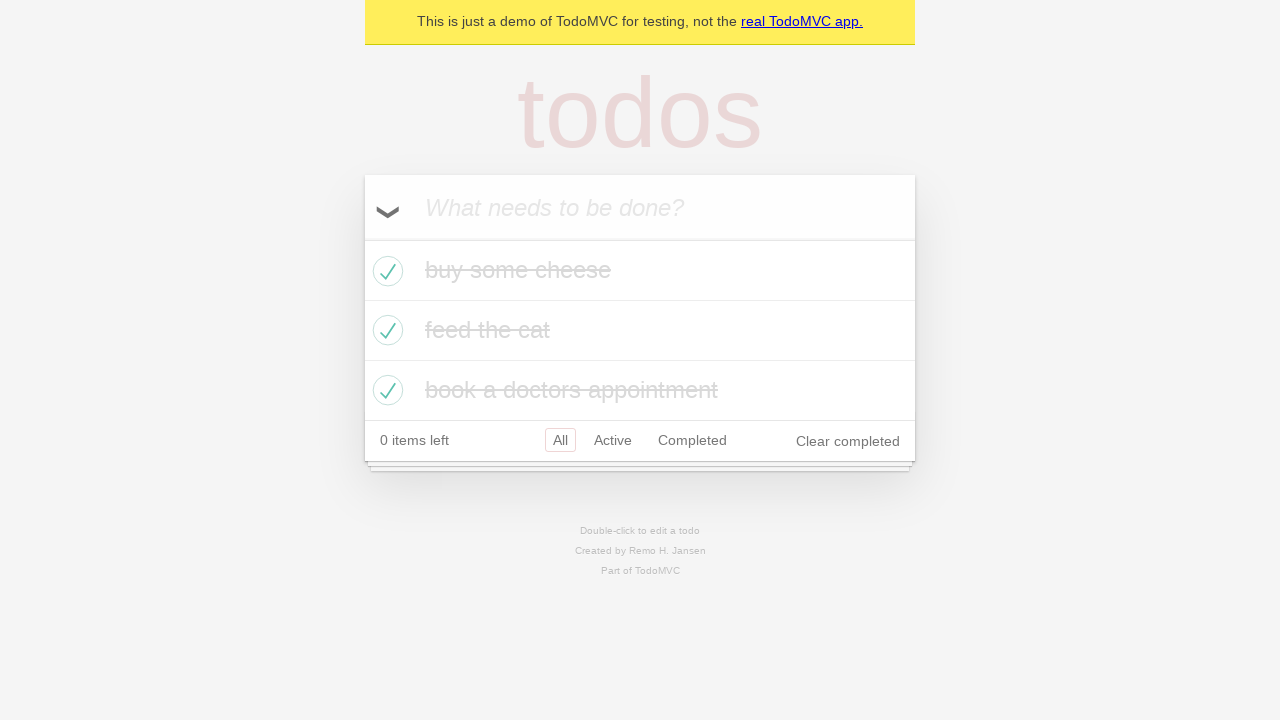